Tests auto-suggestive dropdown functionality by typing partial text and selecting a matching option from the suggestions

Starting URL: https://rahulshettyacademy.com/dropdownsPractise/

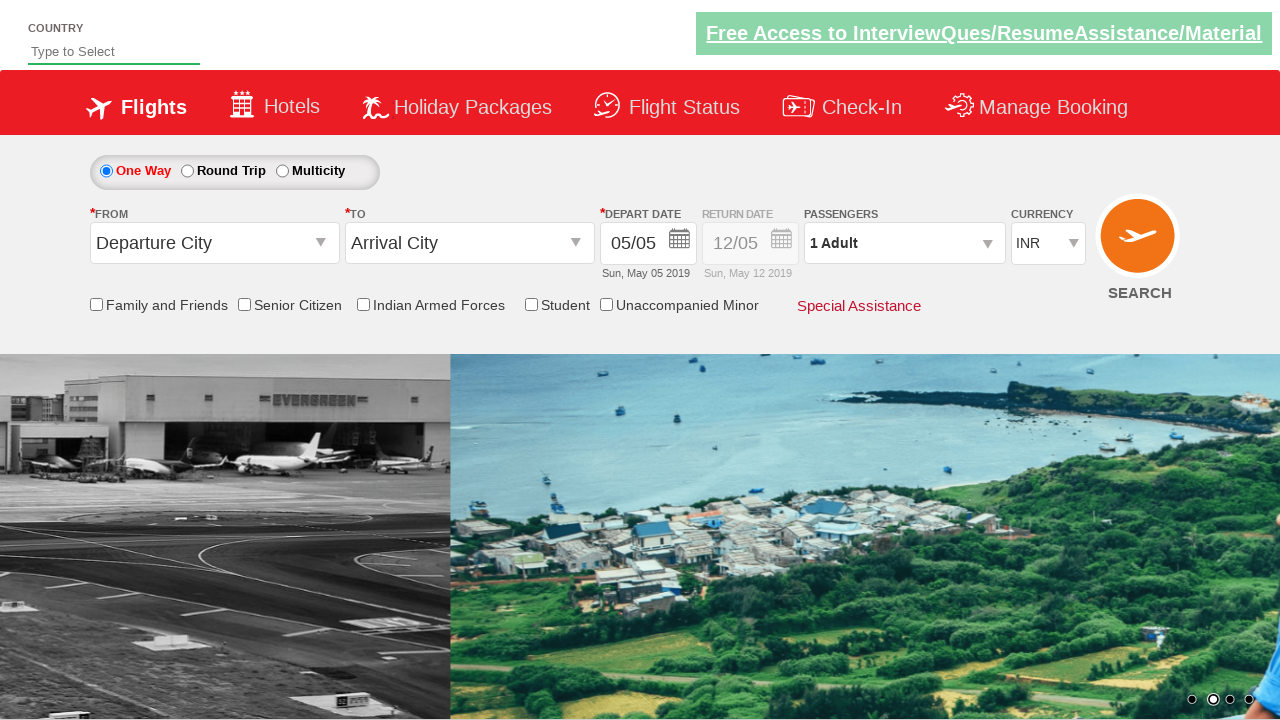

Typed 'Can' into the auto-suggest field on #autosuggest
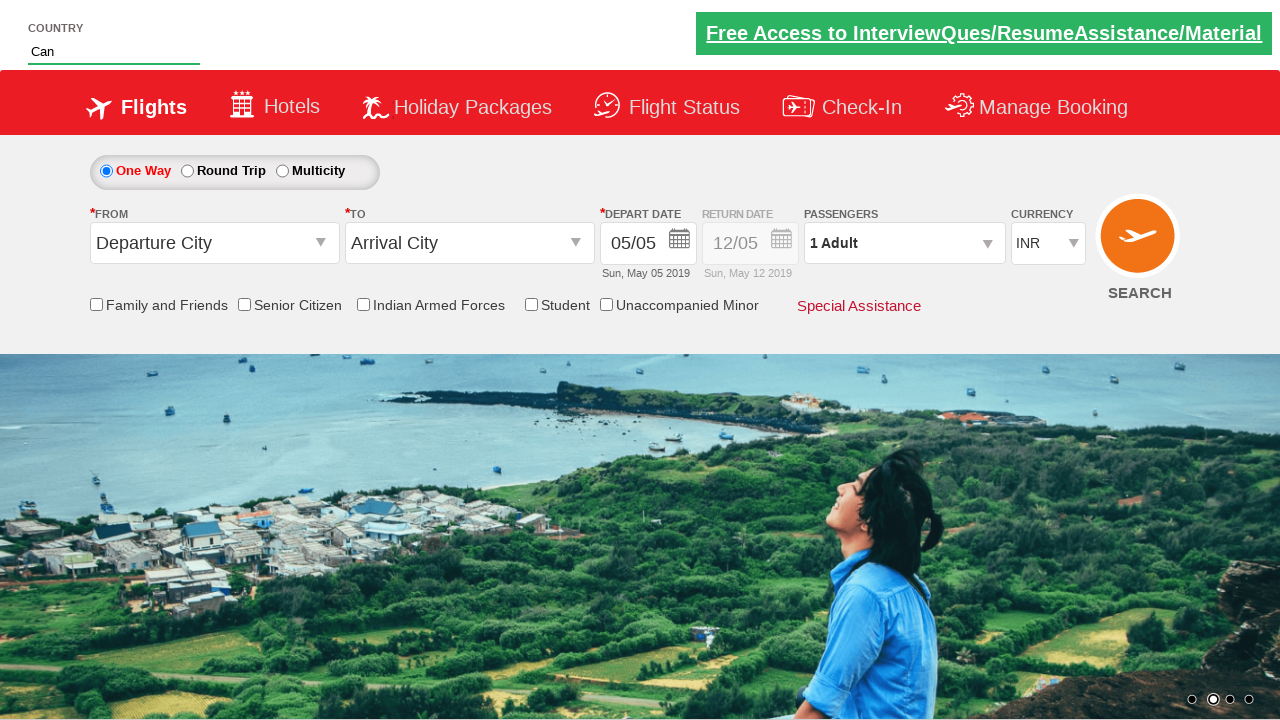

Waited for auto-suggest dropdown options to appear
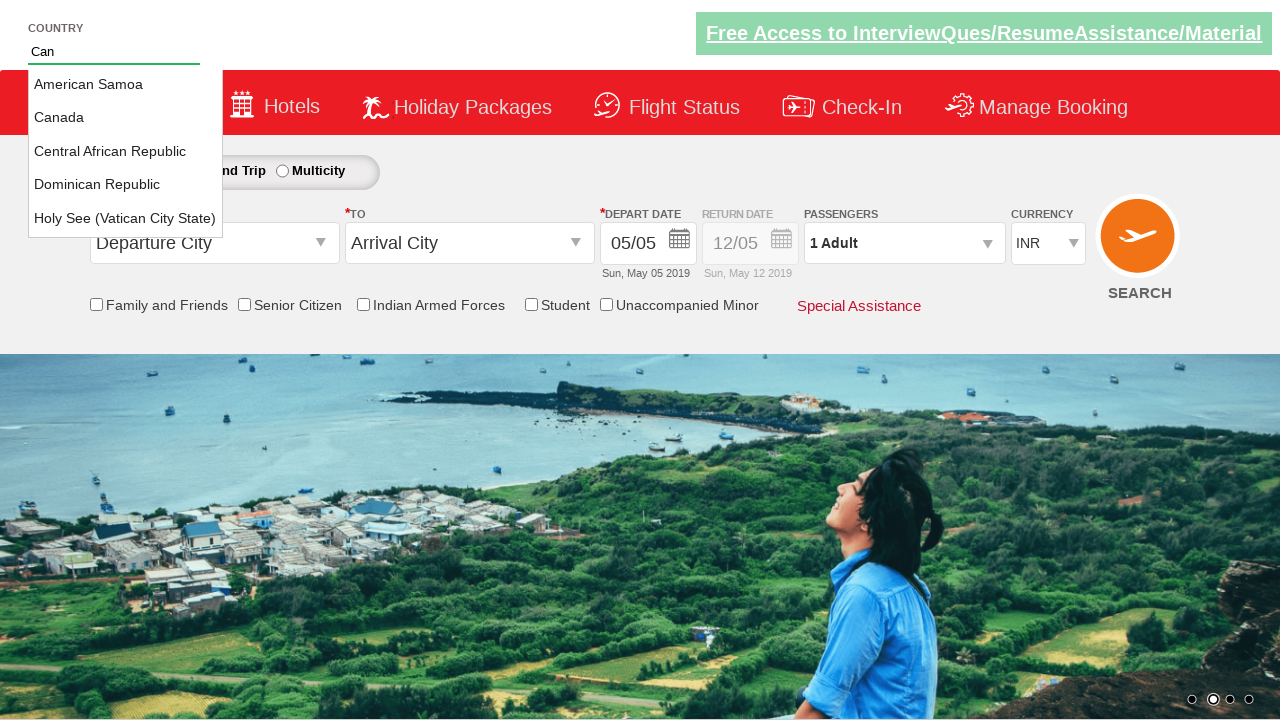

Retrieved all available suggestion options from dropdown
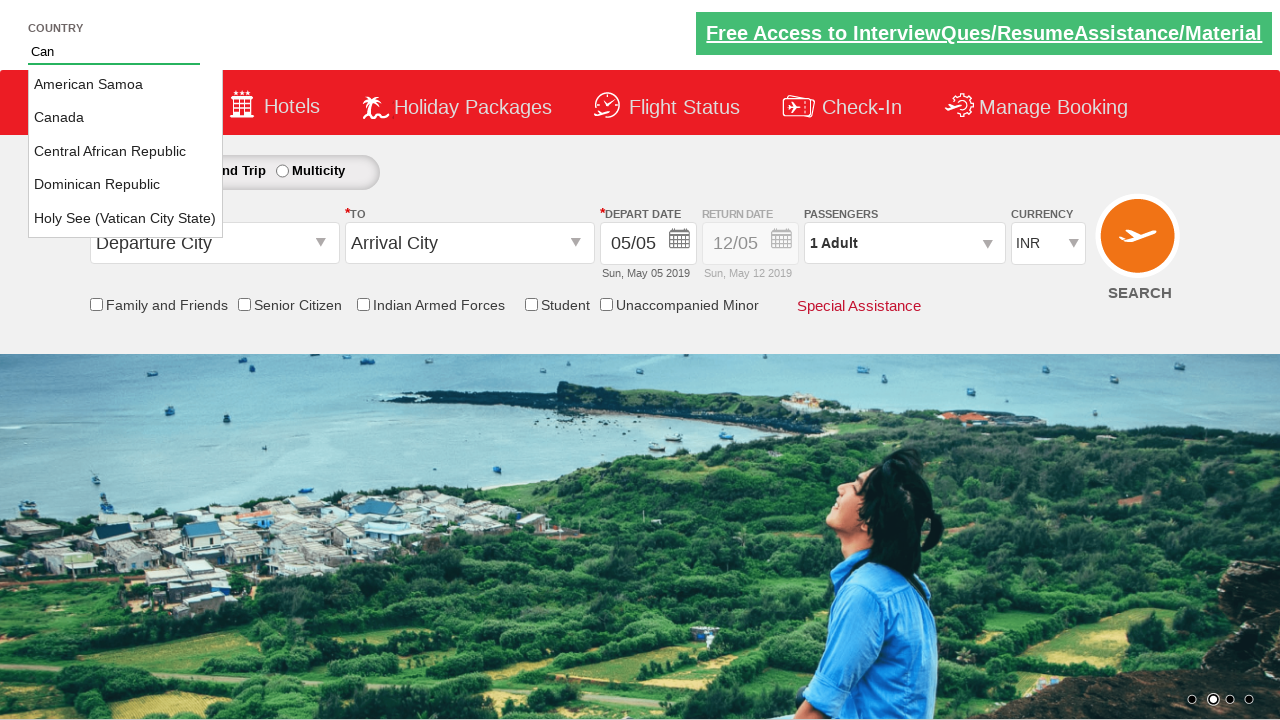

Selected 'Canada' from the auto-suggest dropdown options at (126, 118) on li[class='ui-menu-item'] a >> nth=1
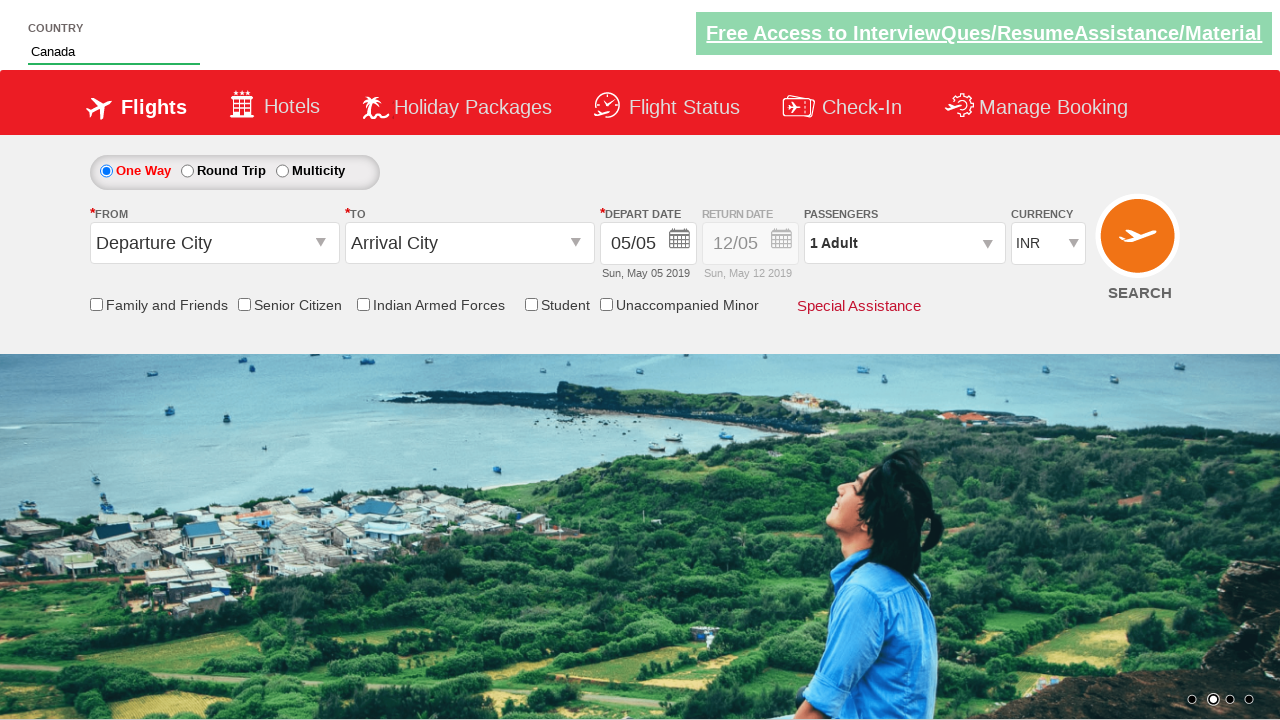

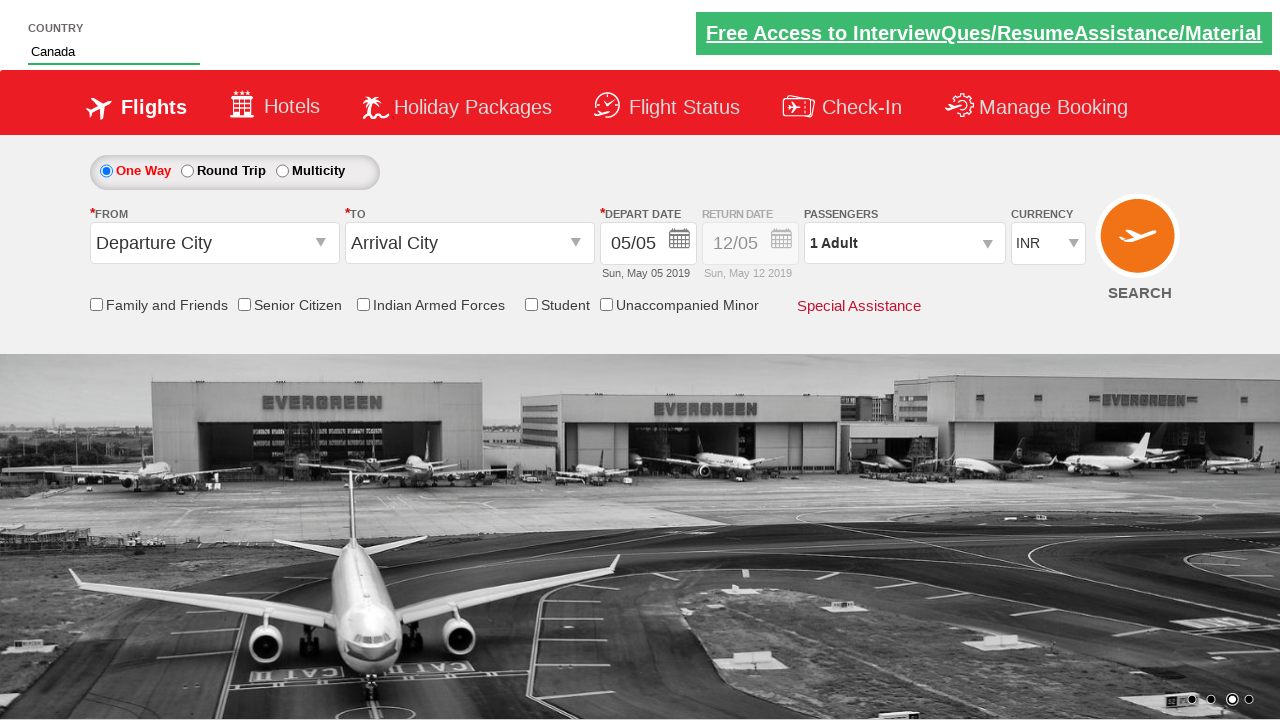